Tests multiple checkbox functionality by clicking individual checkboxes, using the toggle button, and re-checking a checkbox

Starting URL: https://testing.qaautomationlabs.com/checkbox.php

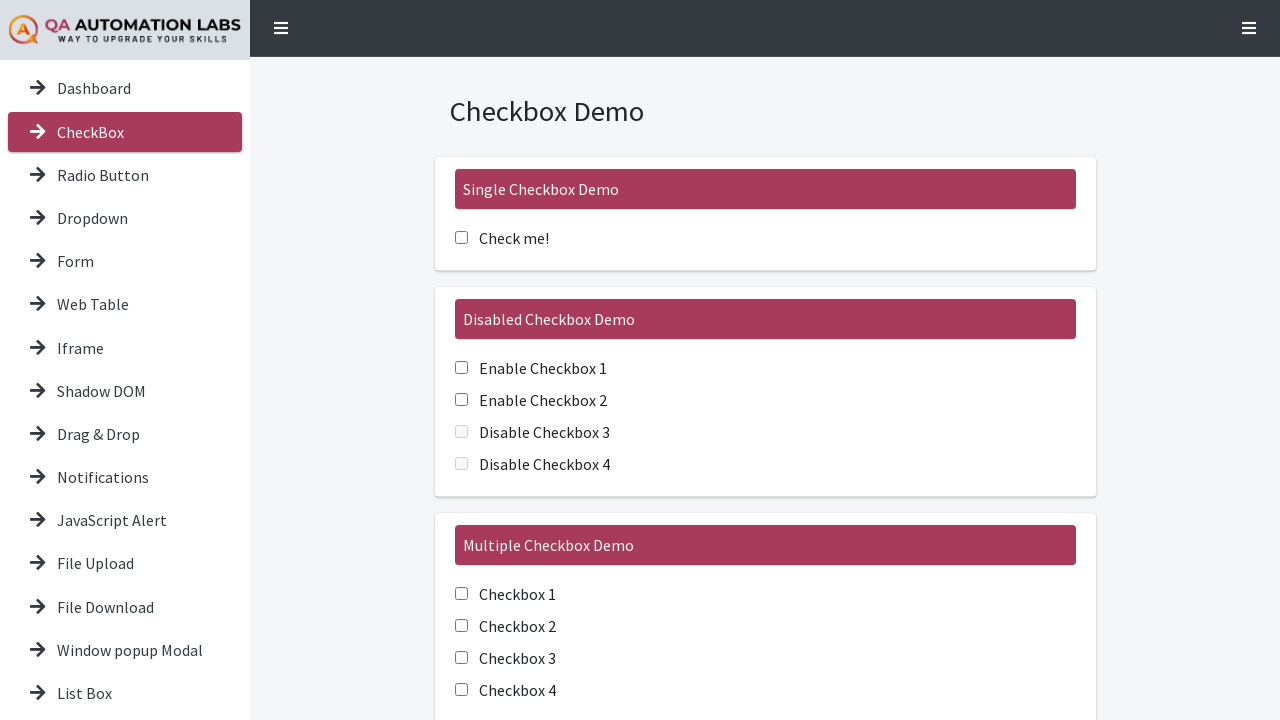

Multiple Checkbox Demo heading is visible
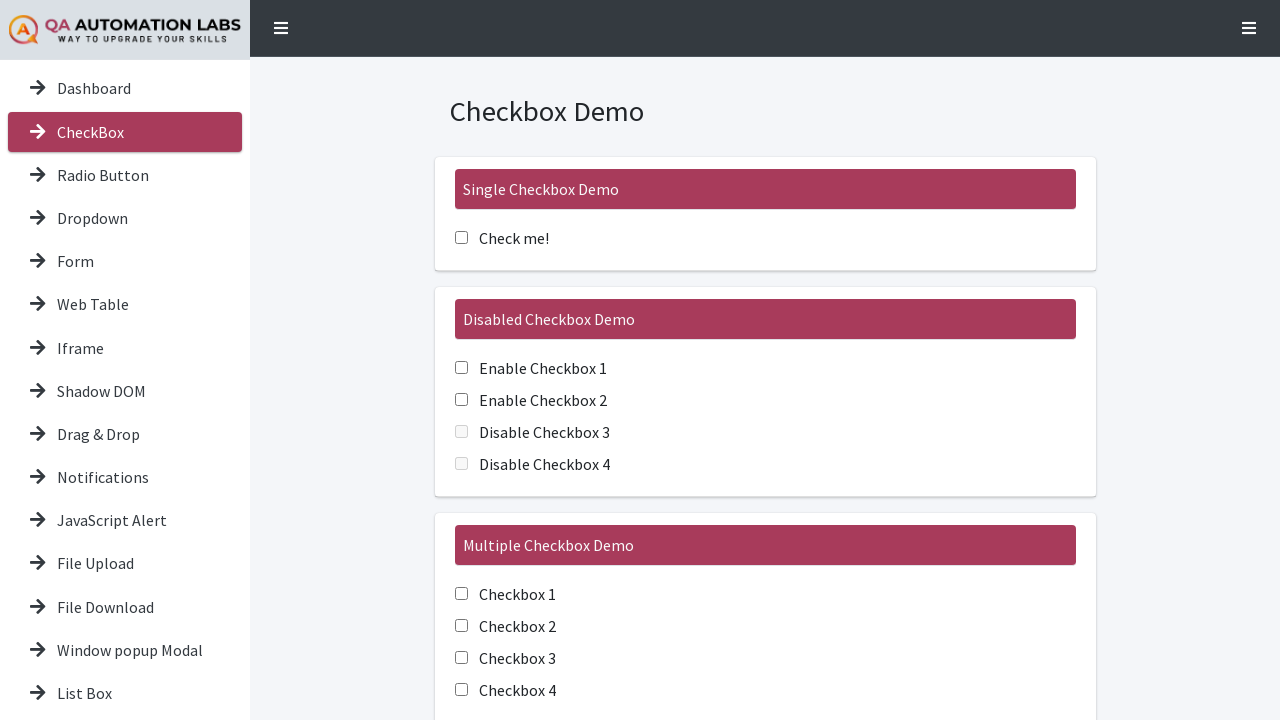

Clicked first checkbox (multichk1) at (461, 594) on #multichk1
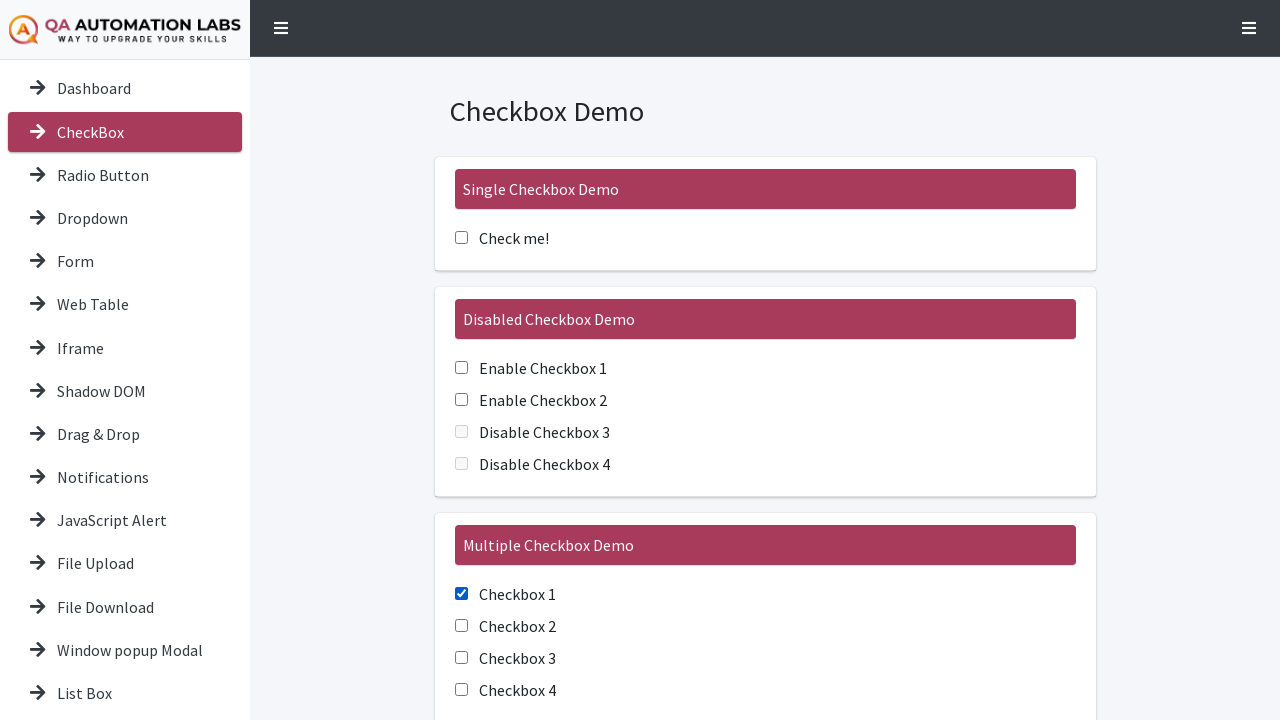

Clicked second checkbox (multichk2) at (461, 626) on #multichk2
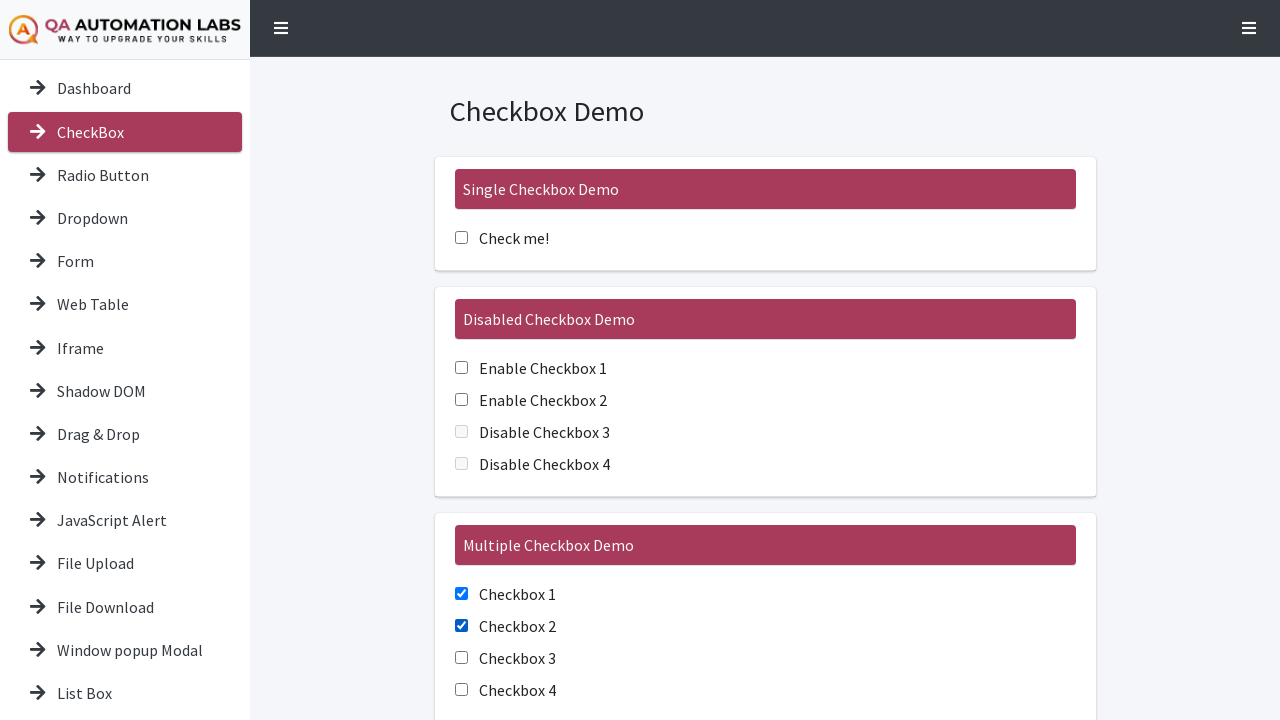

Clicked third checkbox (multichk3) at (461, 658) on #multichk3
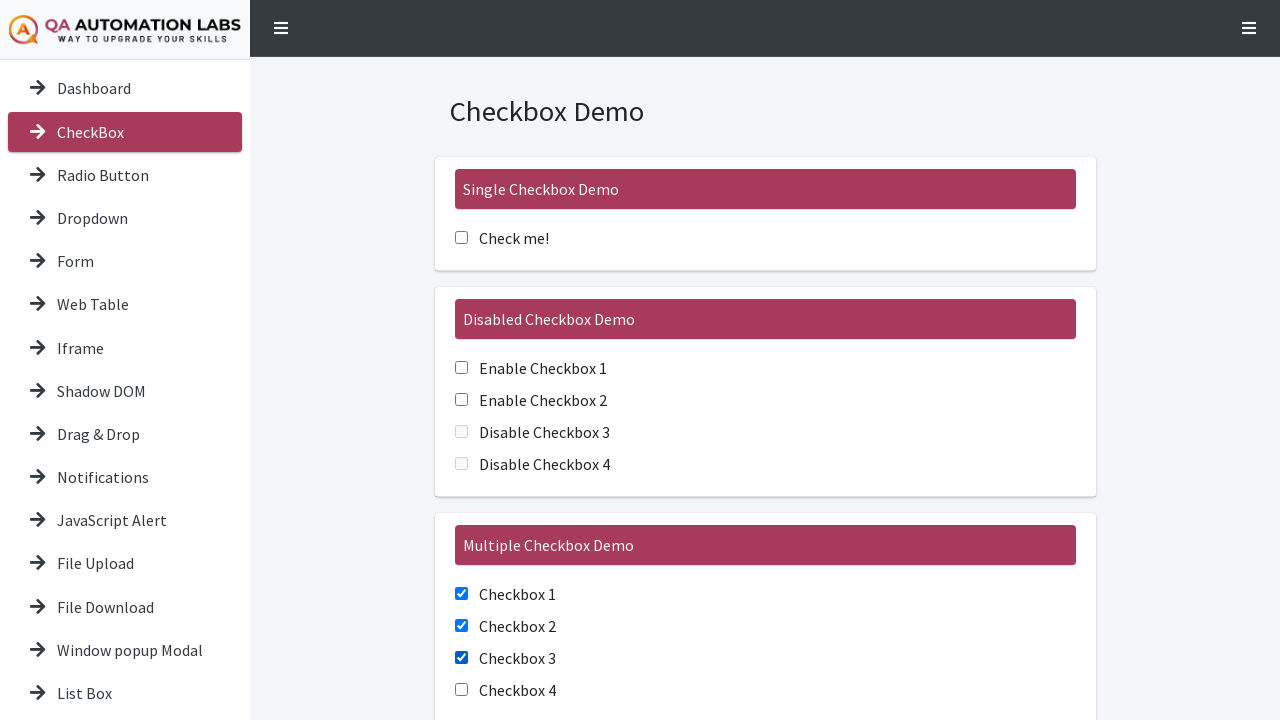

Clicked fourth checkbox (multichk4) at (461, 690) on #multichk4
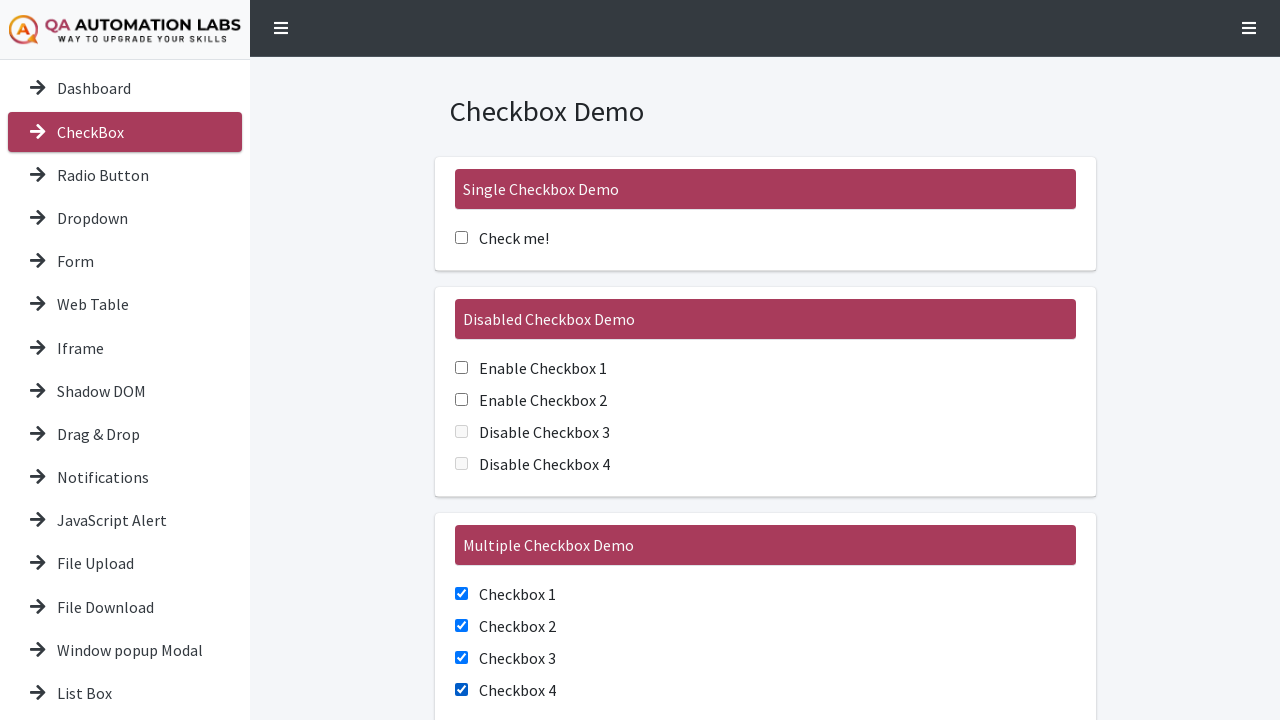

Clicked toggle button to uncheck all checkboxes at (490, 619) on #toggleBtn
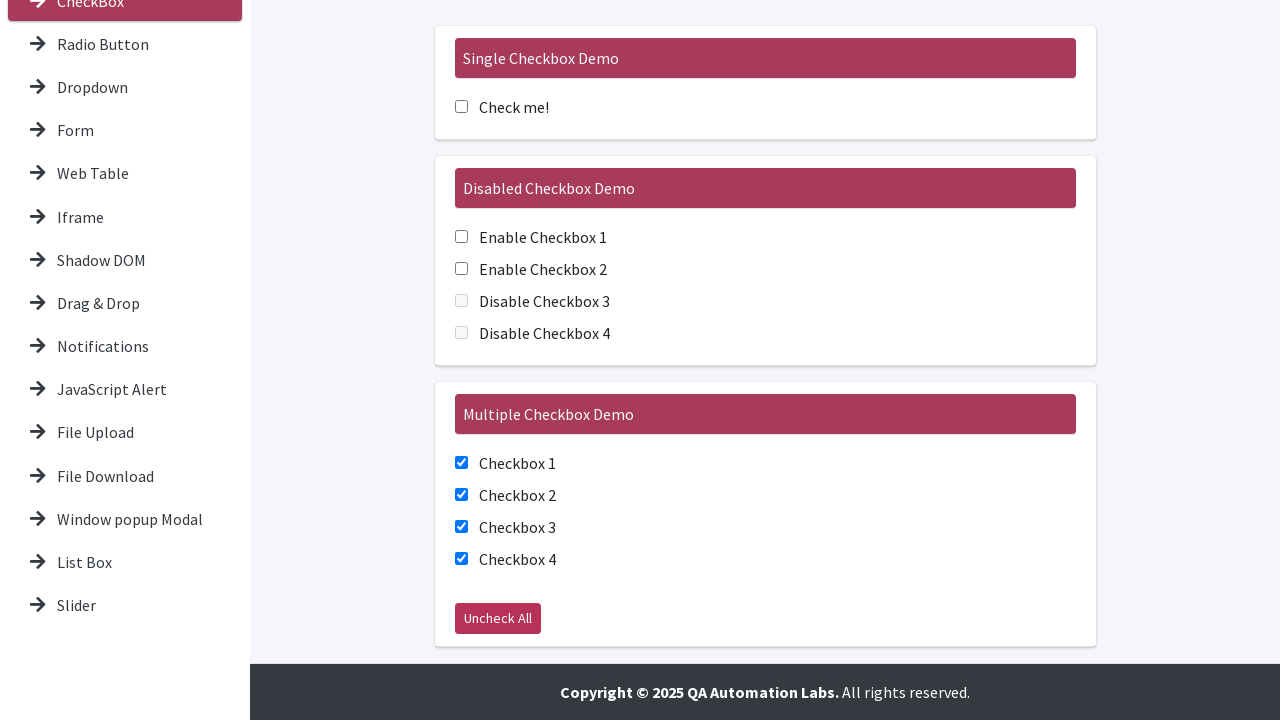

Re-checked the first checkbox (multichk1) on #multichk1
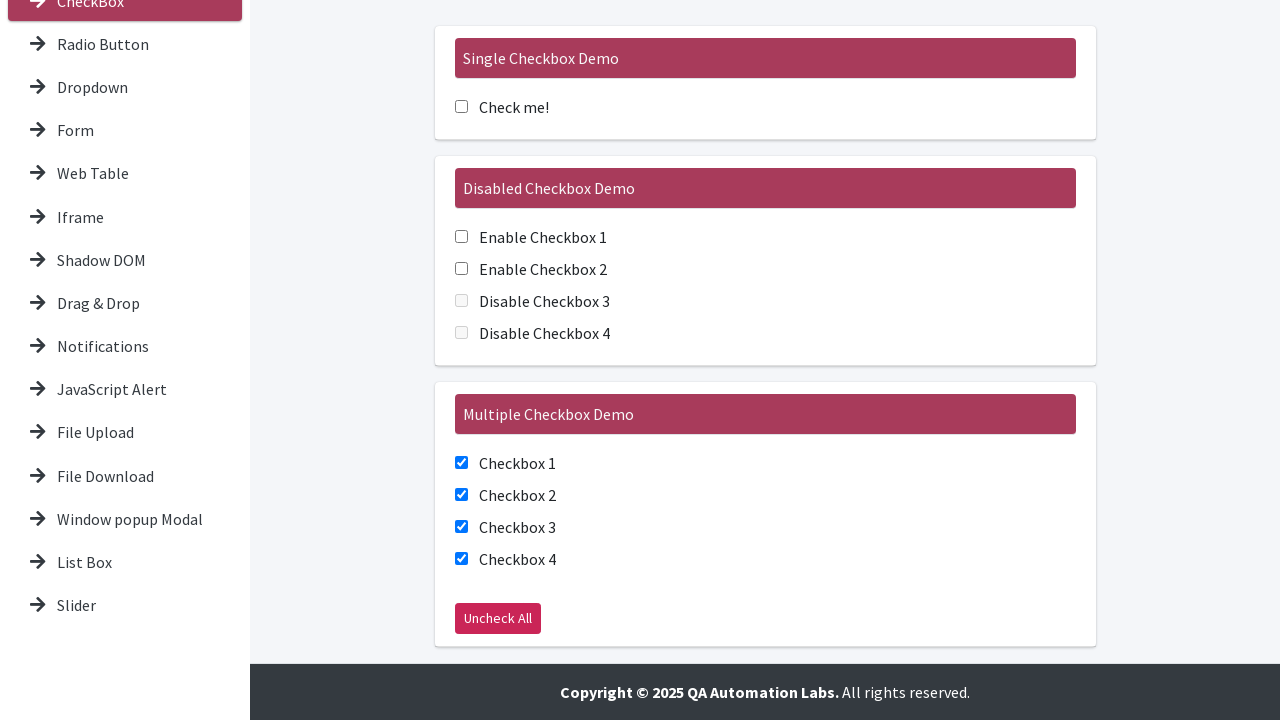

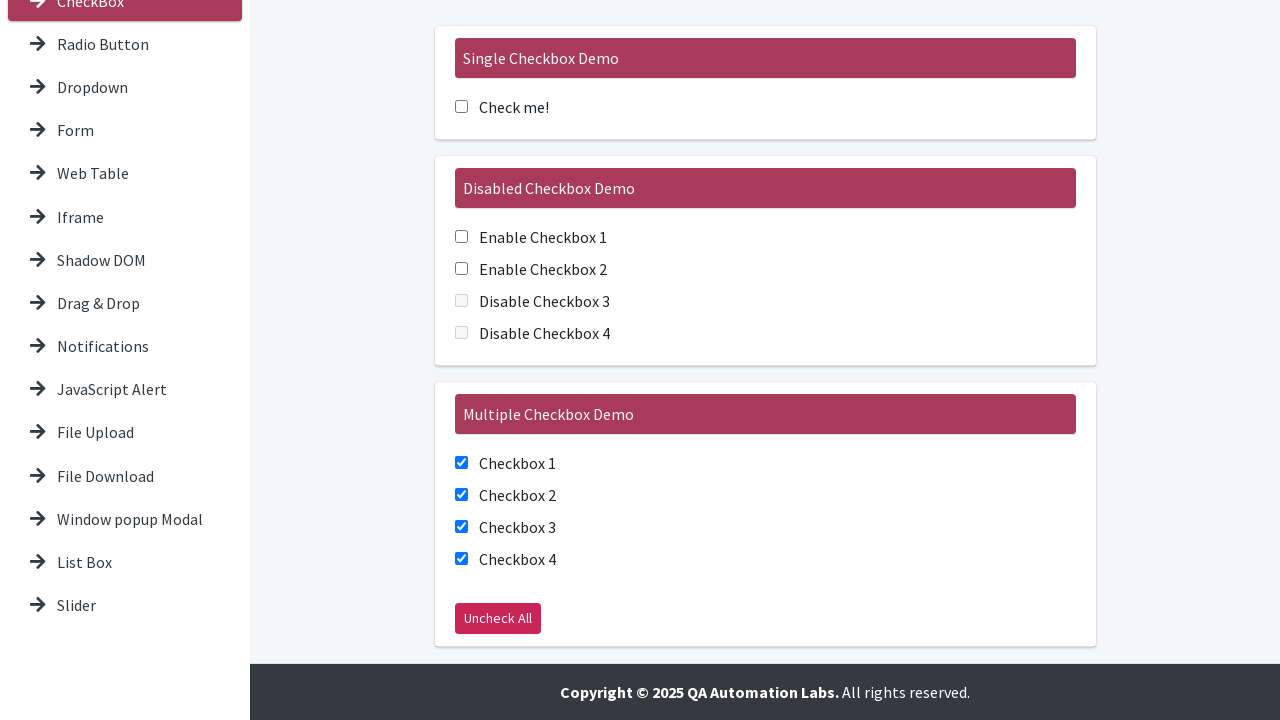